Tests a slow calculator by setting a delay value, performing an arithmetic operation (7 + 8), and verifying the result equals 15.

Starting URL: https://bonigarcia.dev/selenium-webdriver-java/slow-calculator.html

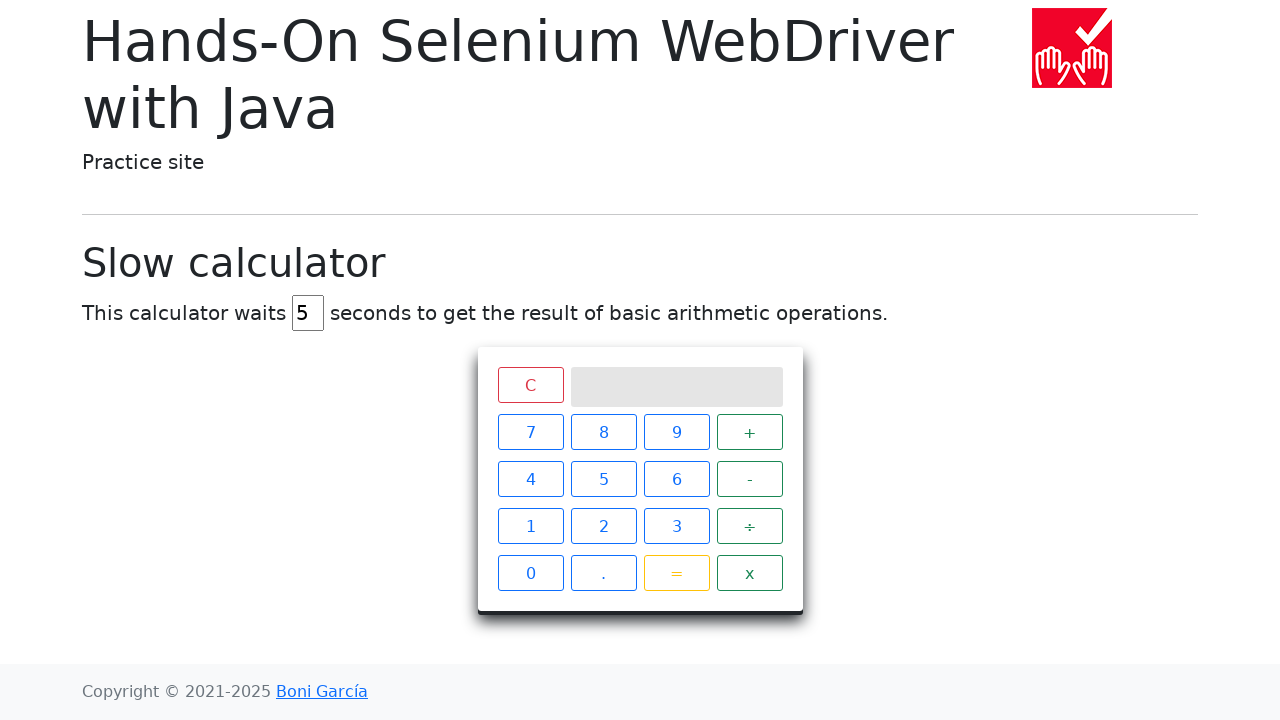

Navigated to slow calculator page
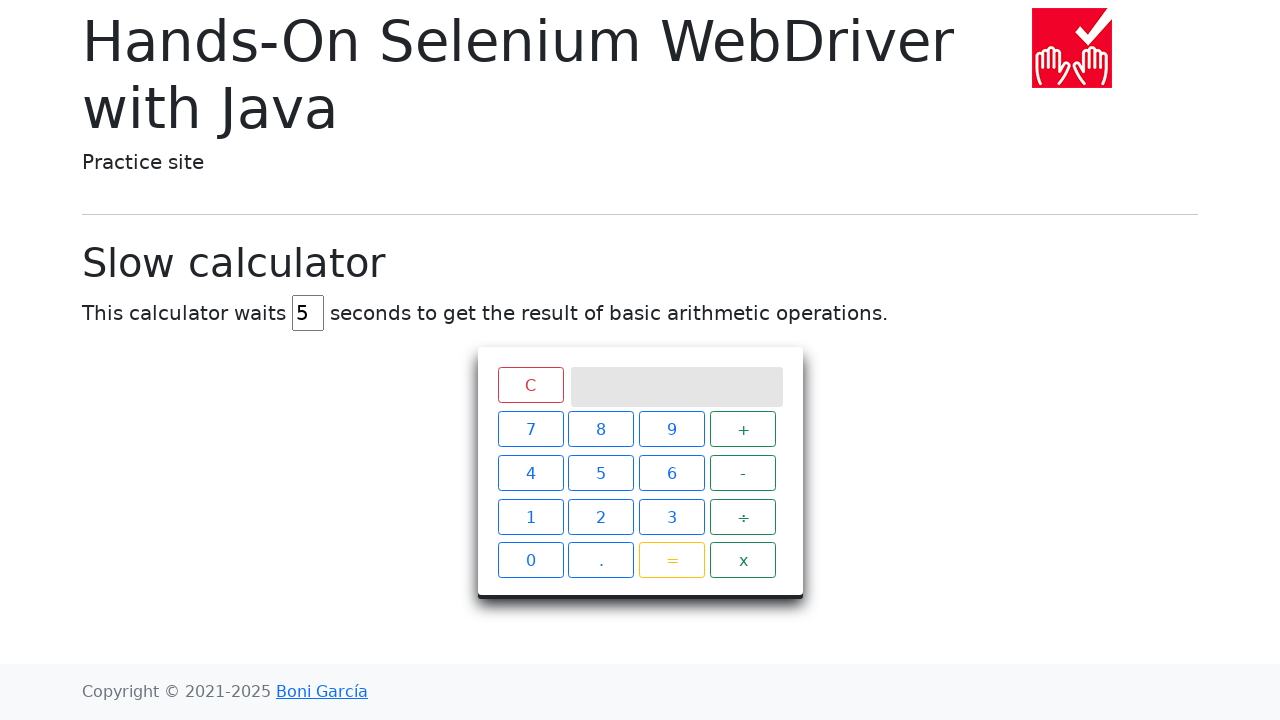

Cleared the delay input field on #delay
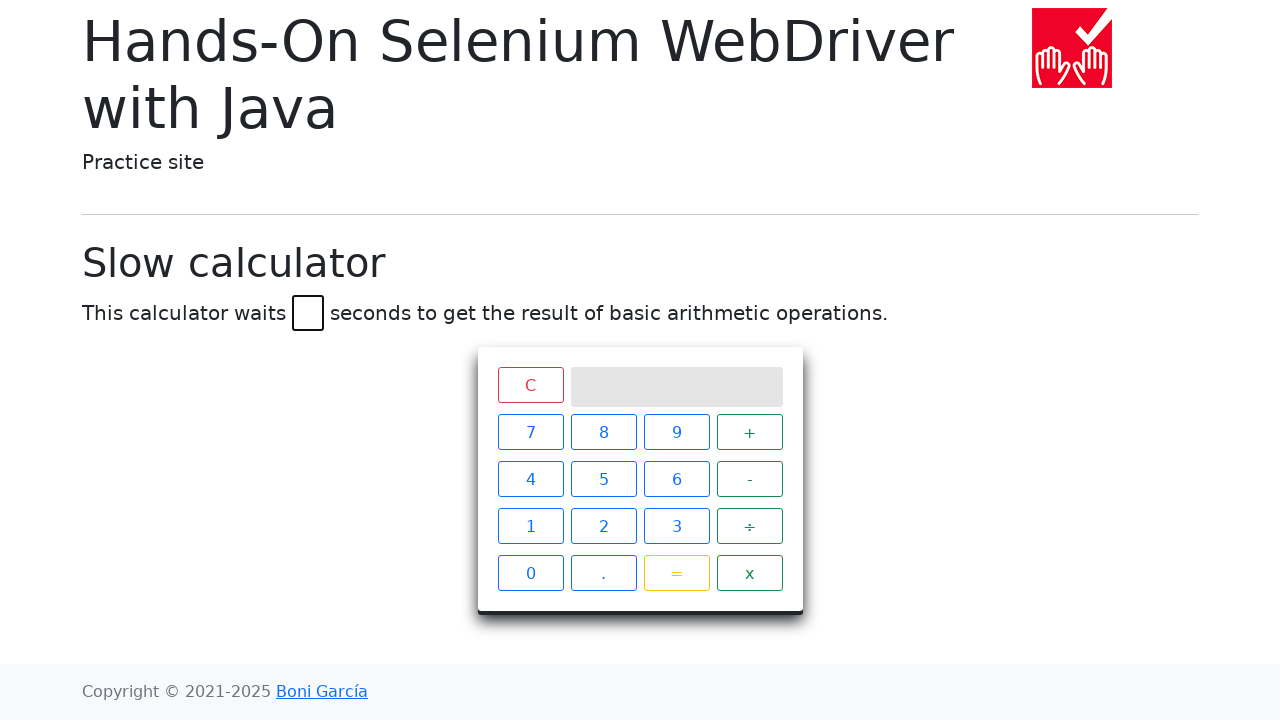

Entered delay value of 45 milliseconds on #delay
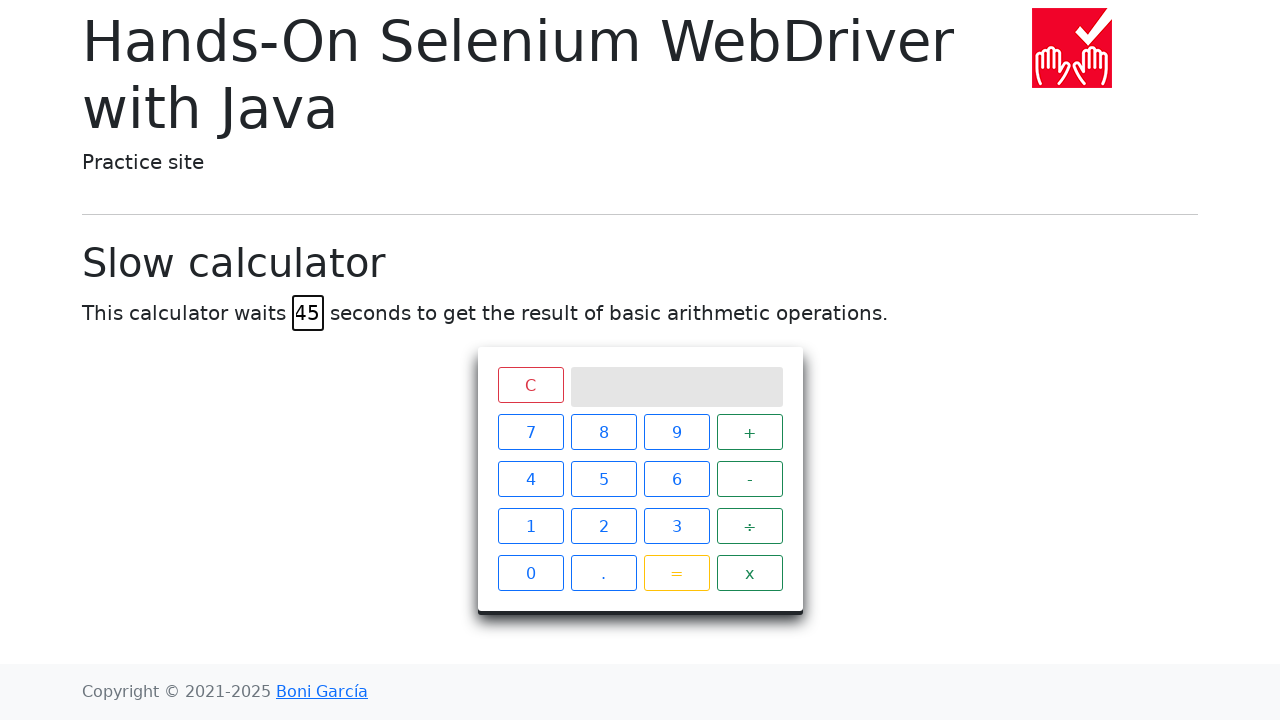

Scrolled down to view calculator buttons
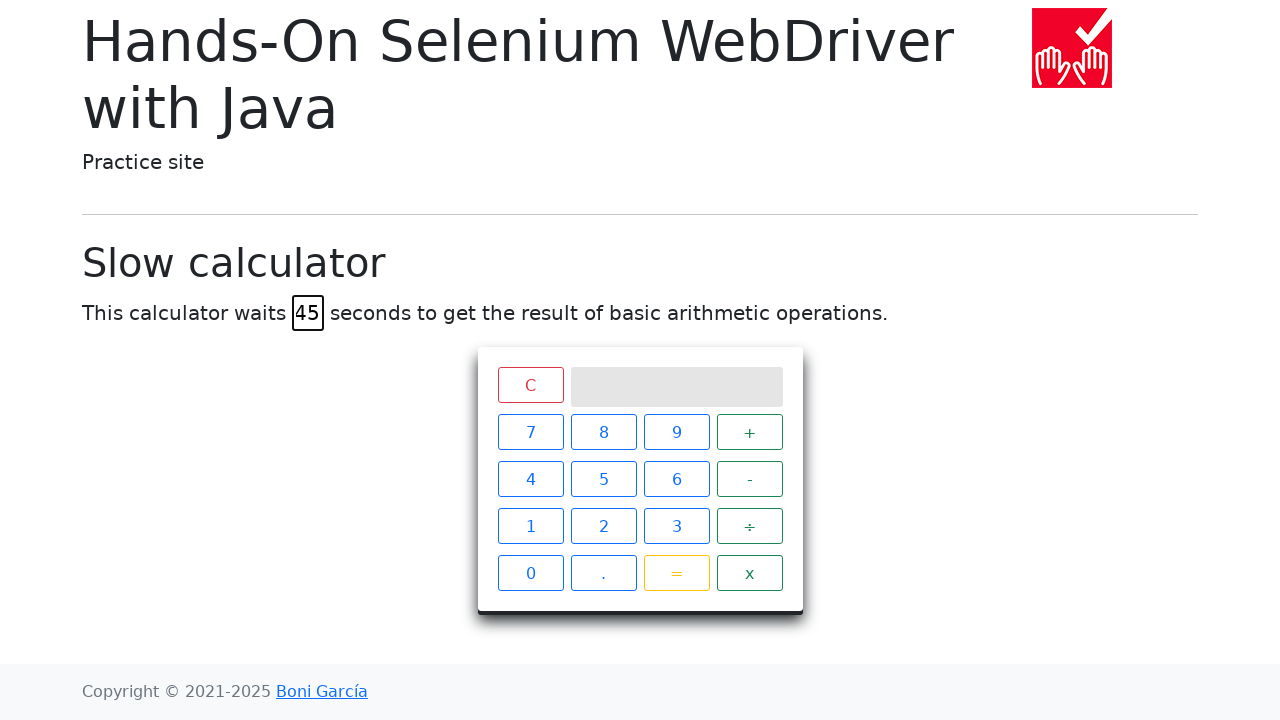

Clicked number 7 at (530, 432) on xpath=//span[text()='7']
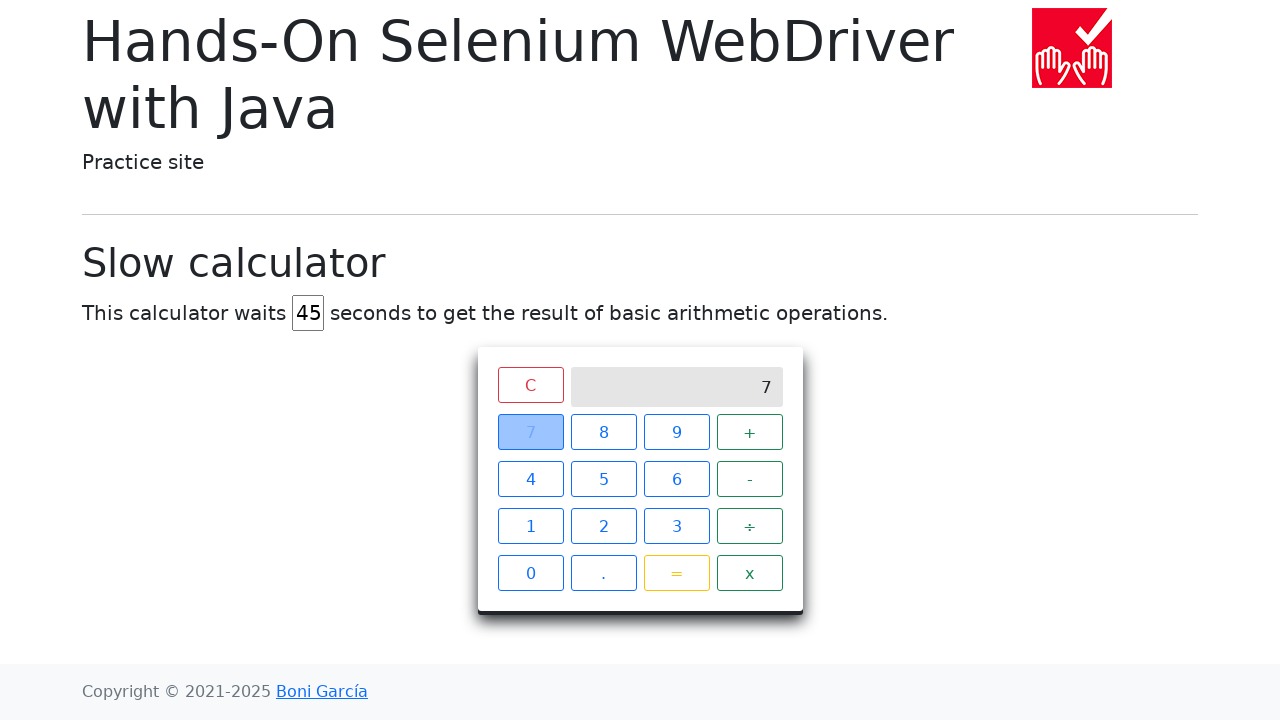

Clicked plus operator at (750, 432) on xpath=//span[text()='+']
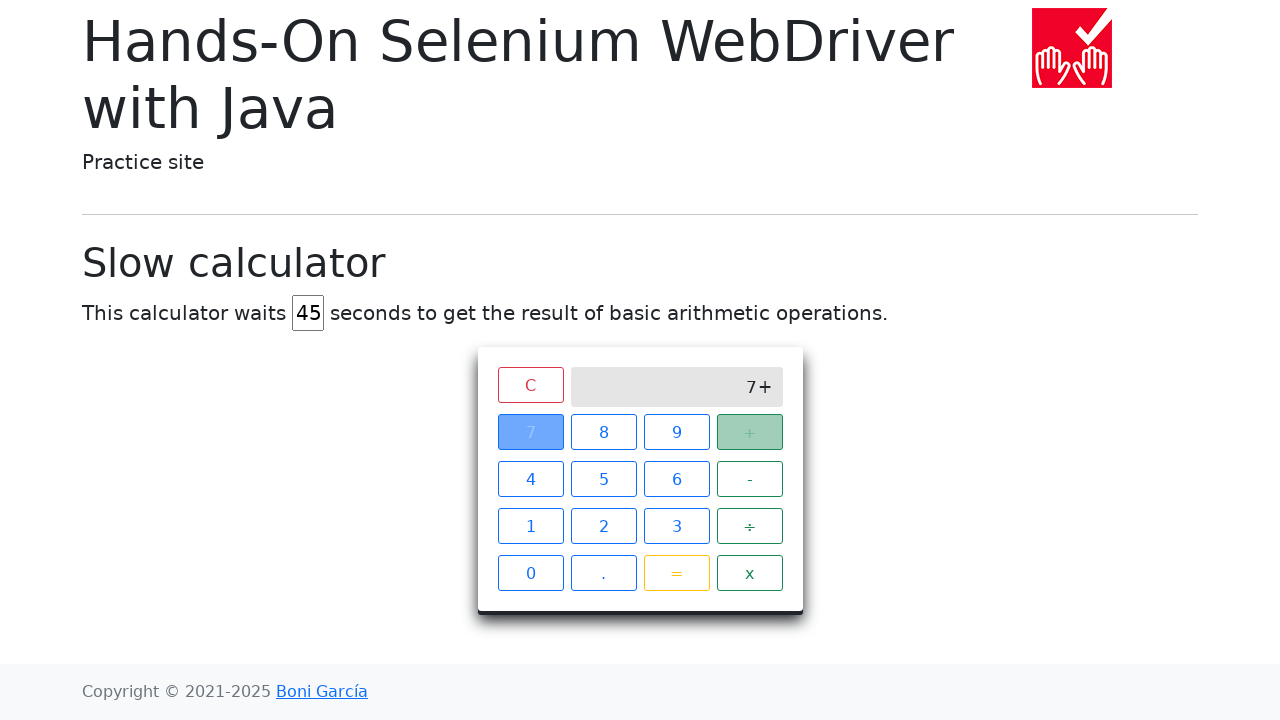

Clicked number 8 at (604, 432) on xpath=//span[text()='8']
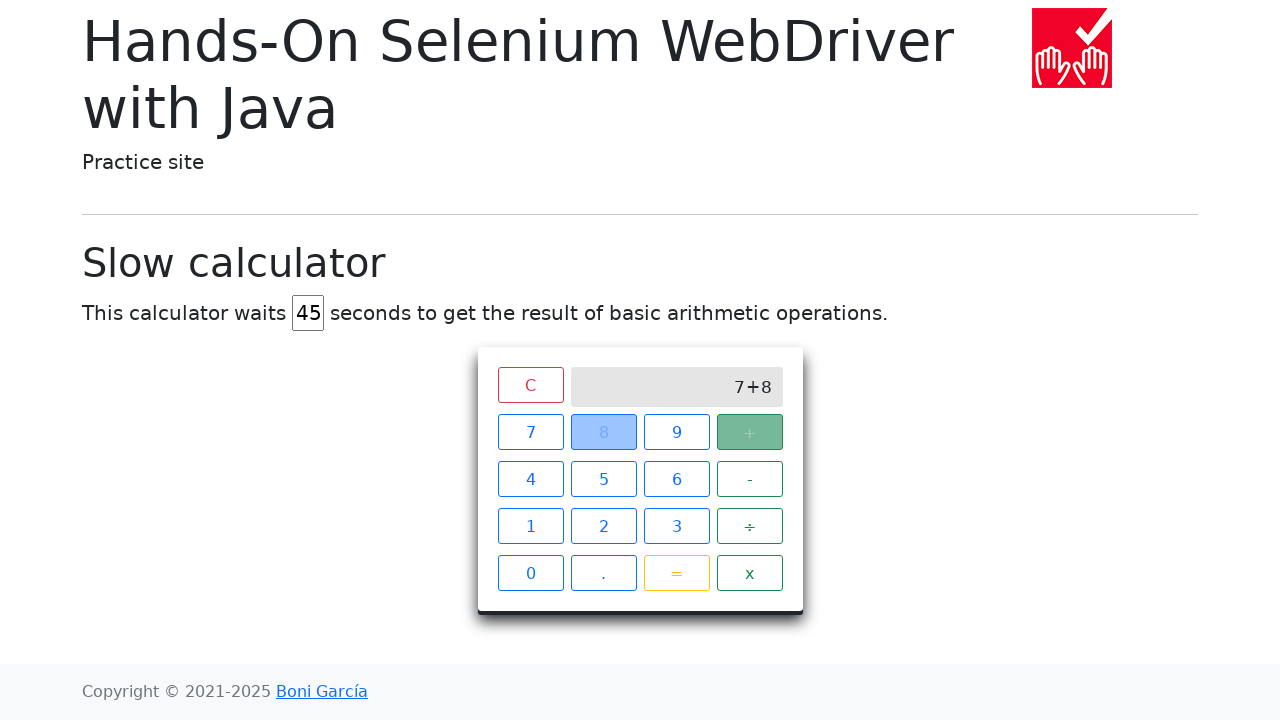

Clicked equals button to perform calculation at (676, 573) on xpath=//span[text()='=']
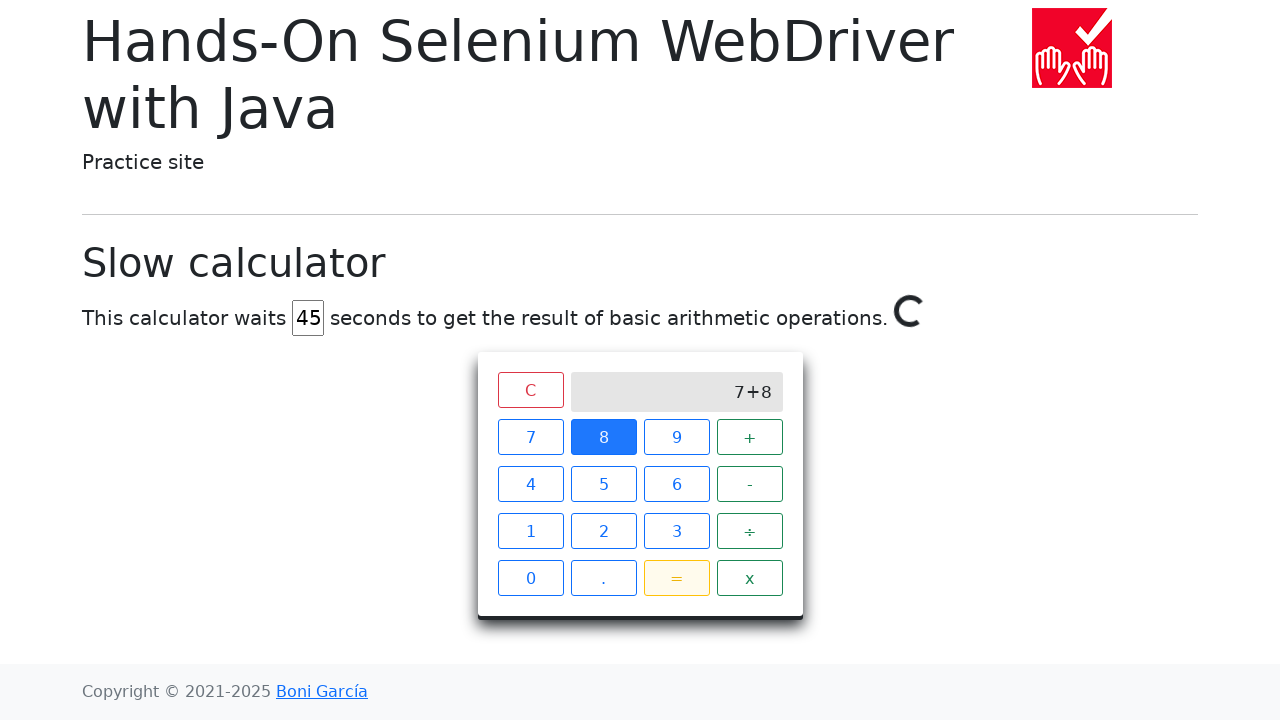

Calculator screen element is visible
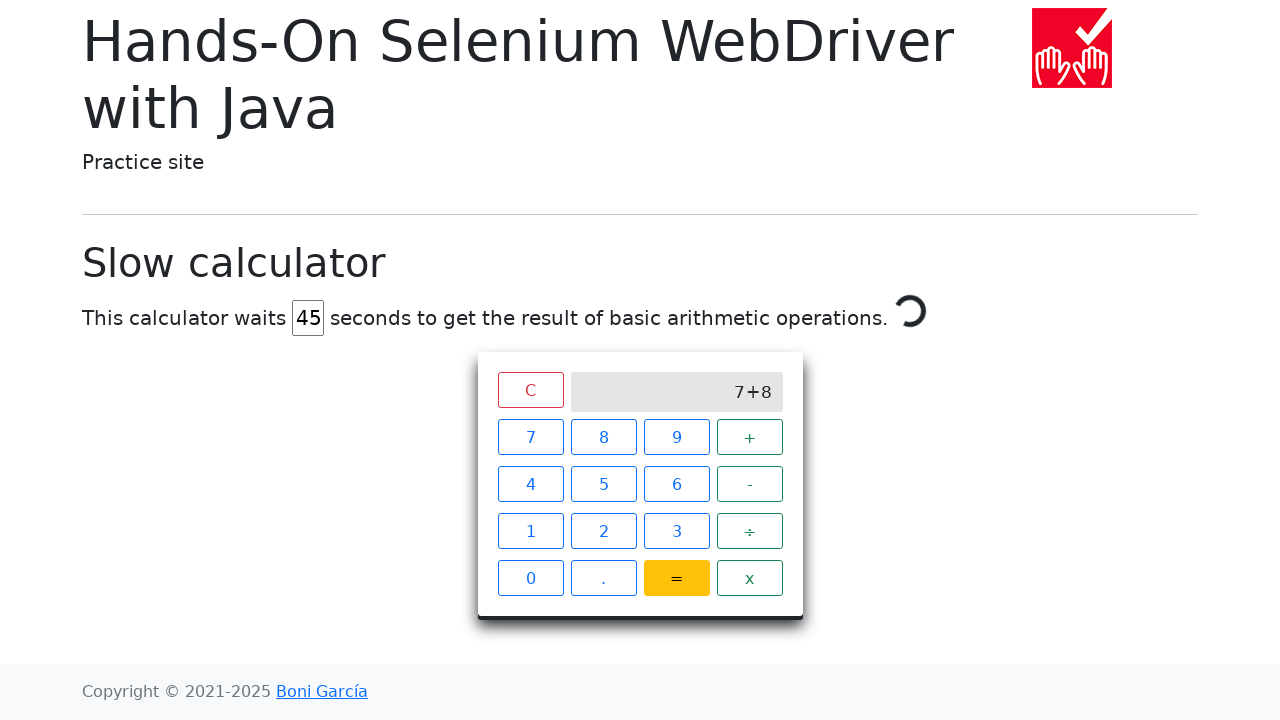

Verified calculator result equals 15
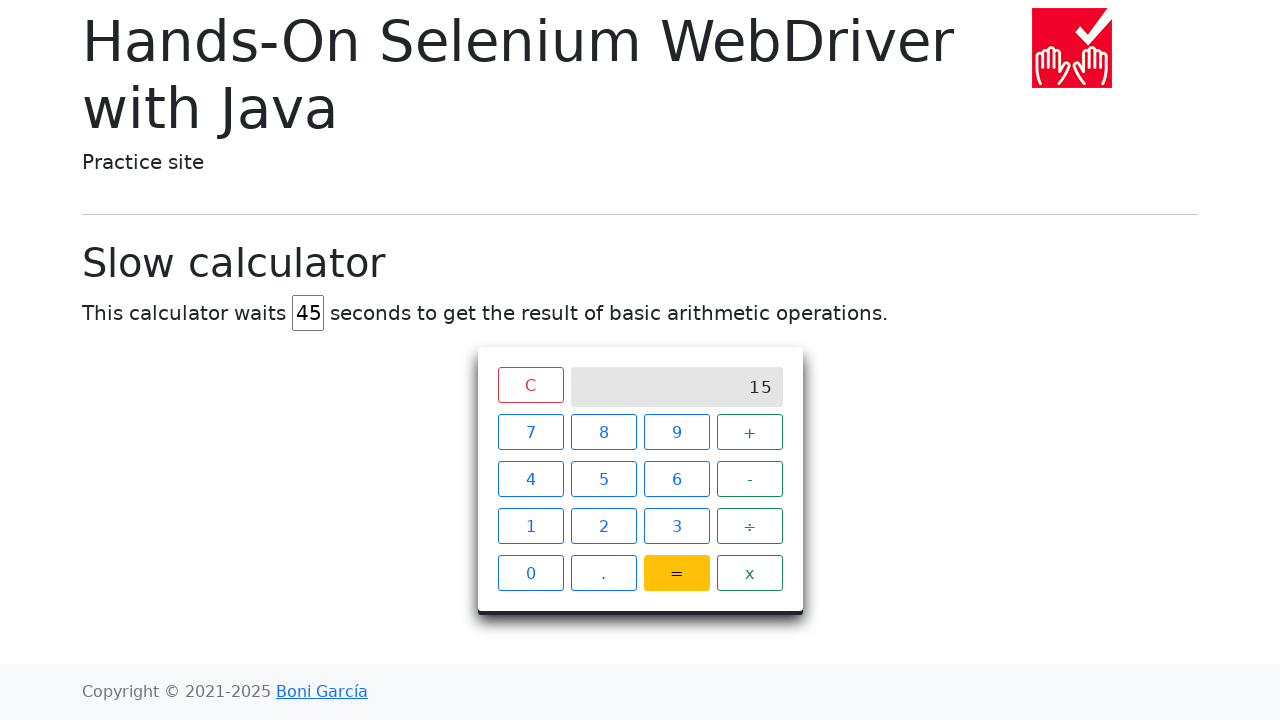

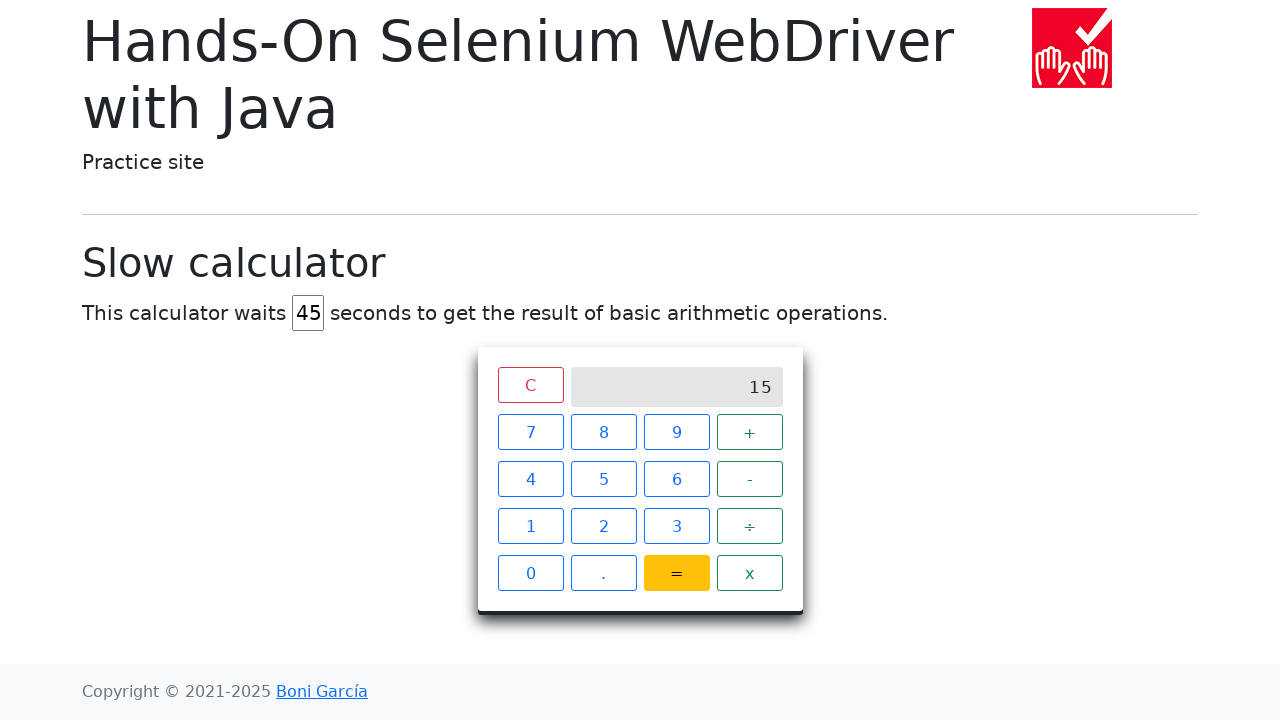